Tests various elements on a book website by navigating through pages, clicking on book links, viewing product details, and filling out a review form with comment, name and email fields

Starting URL: https://keybooks.ro/

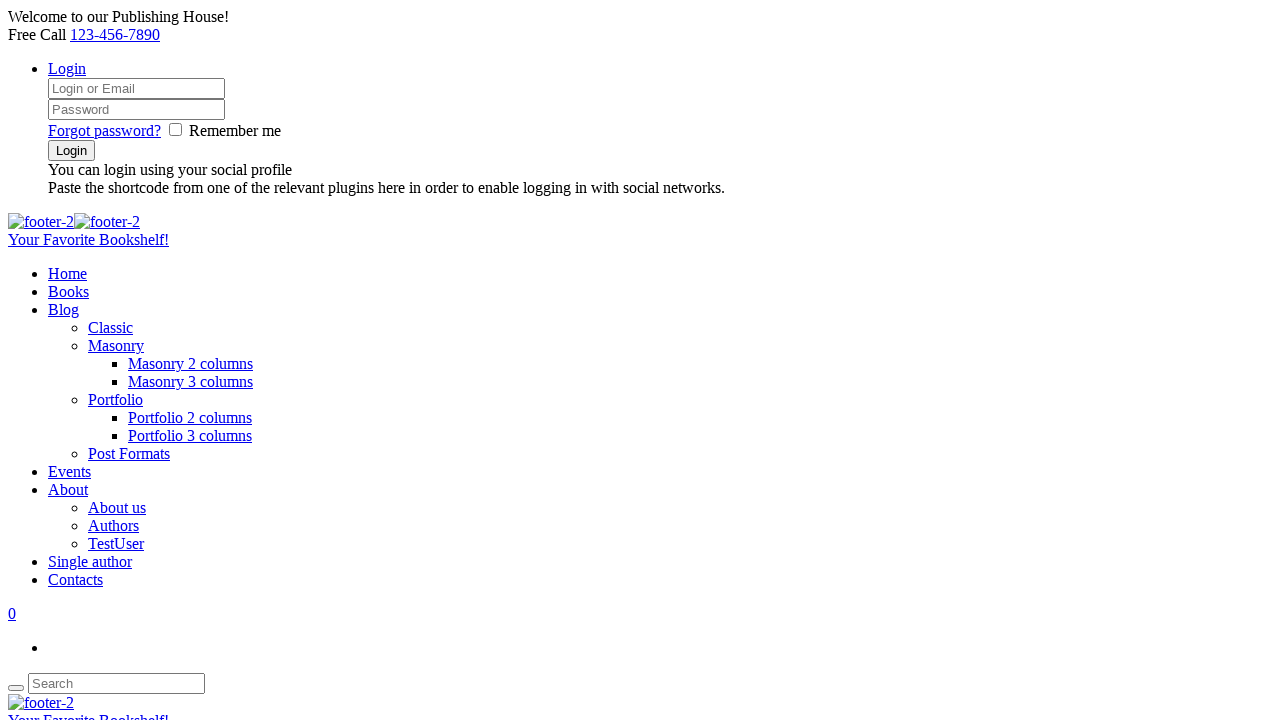

Clicked on BOOKS link at (640, 240) on text=BOOKS
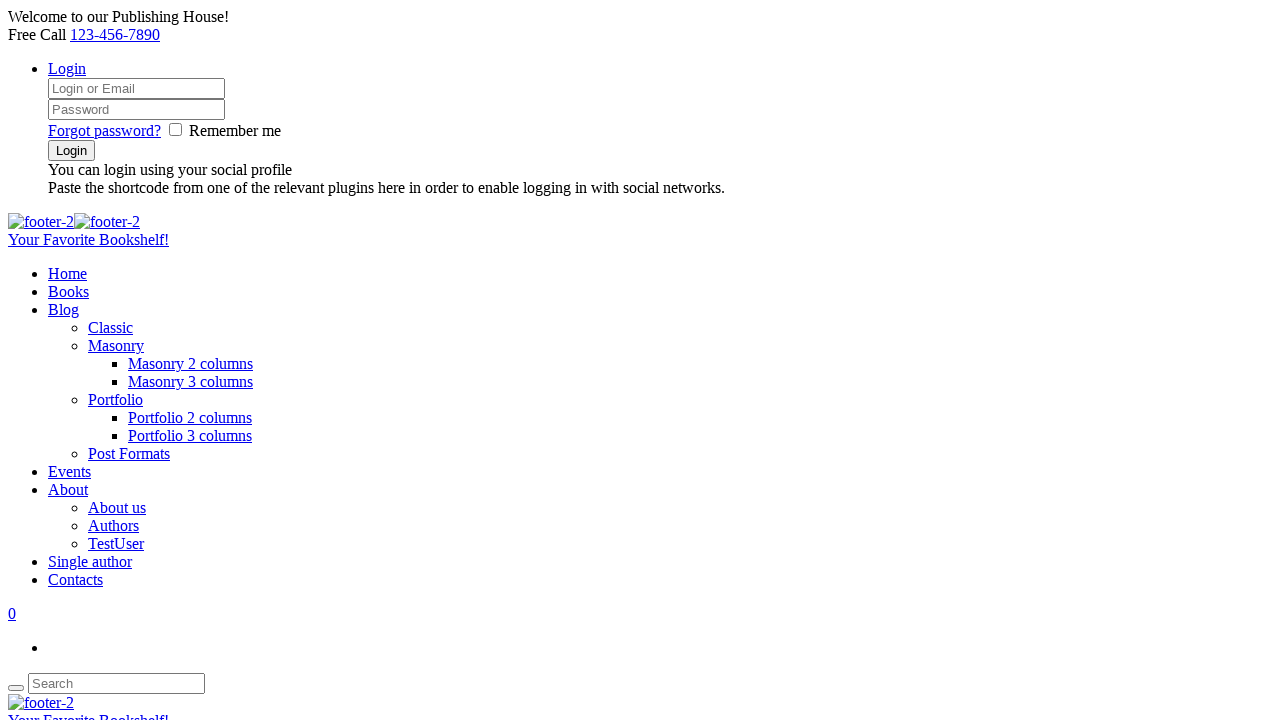

Clicked on a book with 'Cooking' in the title at (539, 360) on text=/.*Cooking.*/
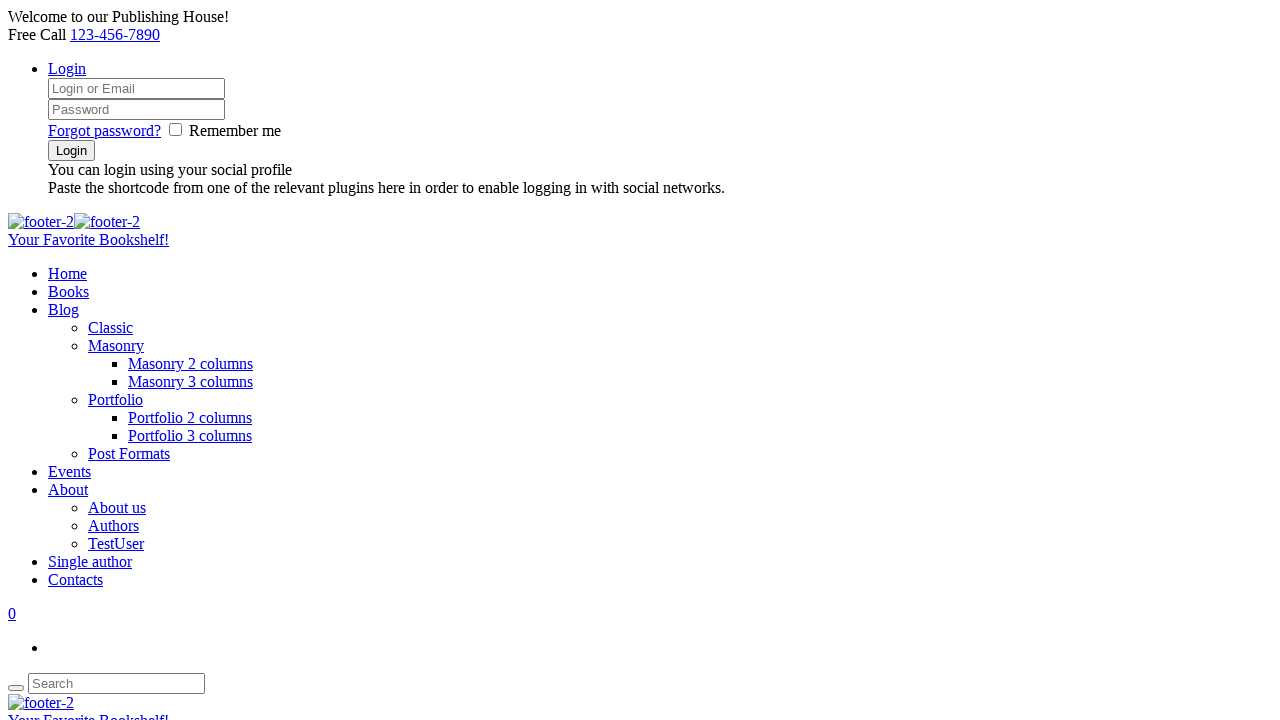

Clicked on the reviews tab at (660, 361) on #tab-title-reviews
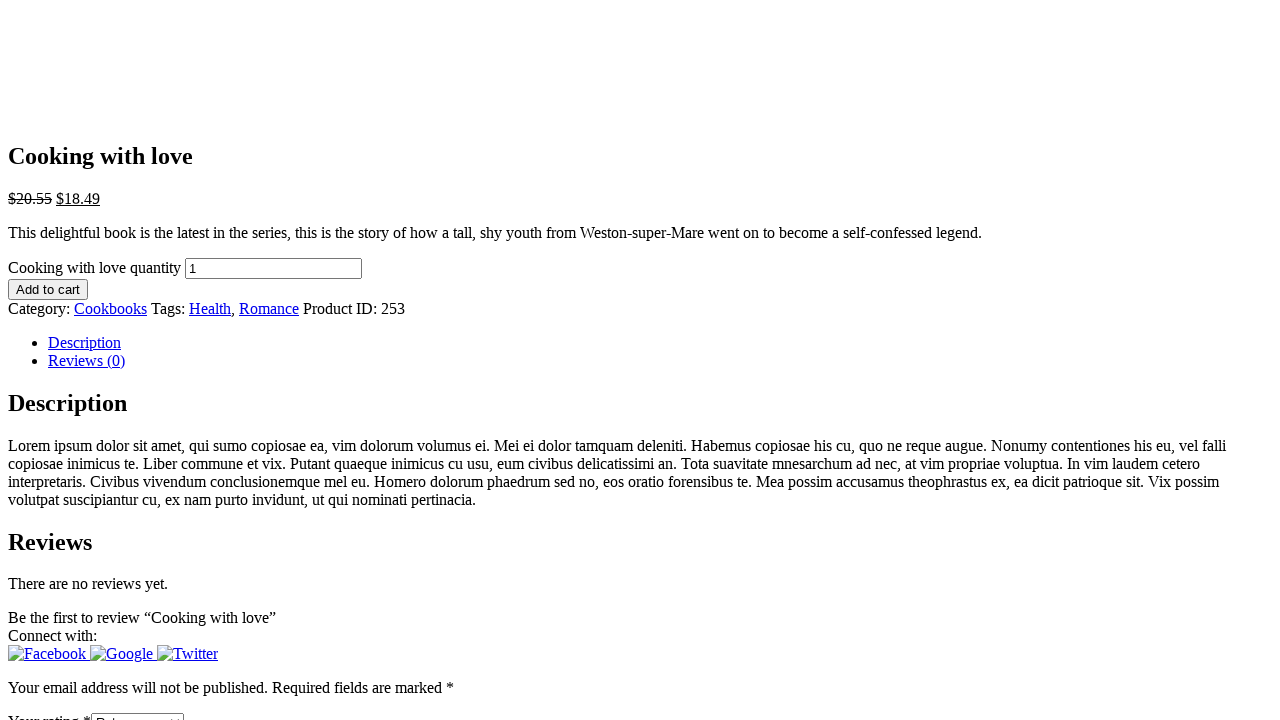

Filled comment textarea with 'My Comment' on textarea#comment
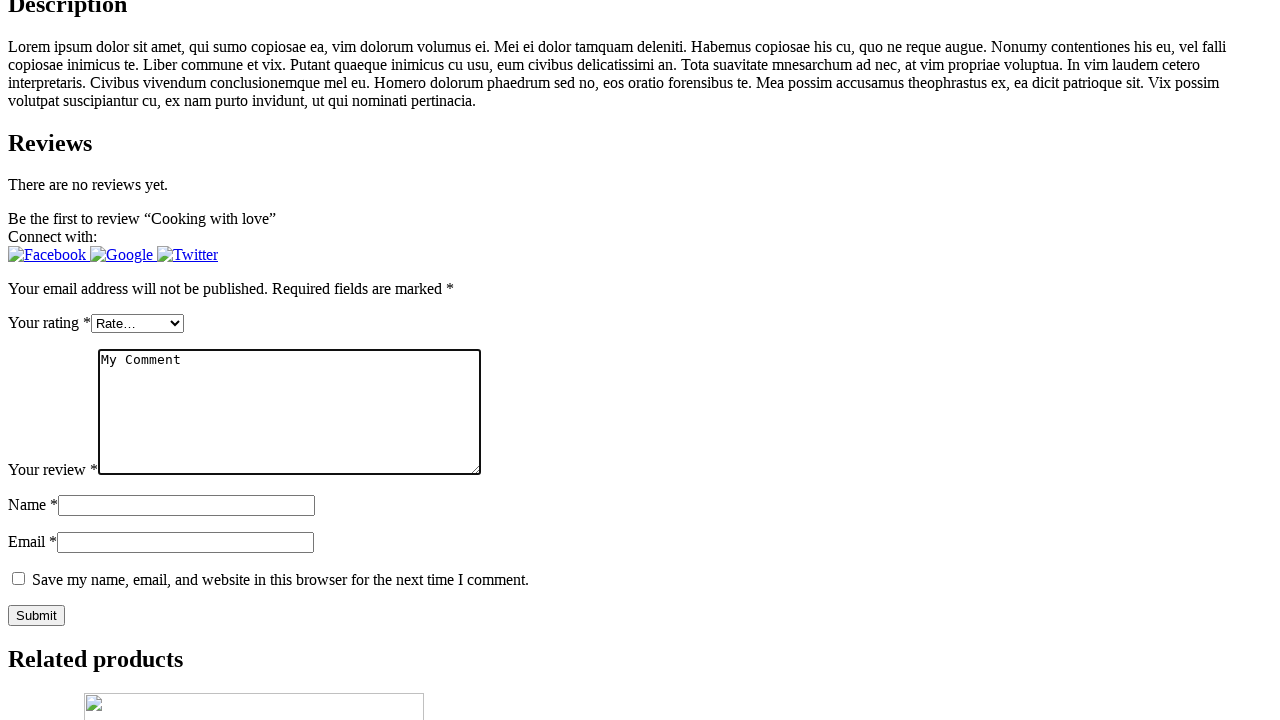

Filled author name field with 'Test Ceva' on input[name='author']
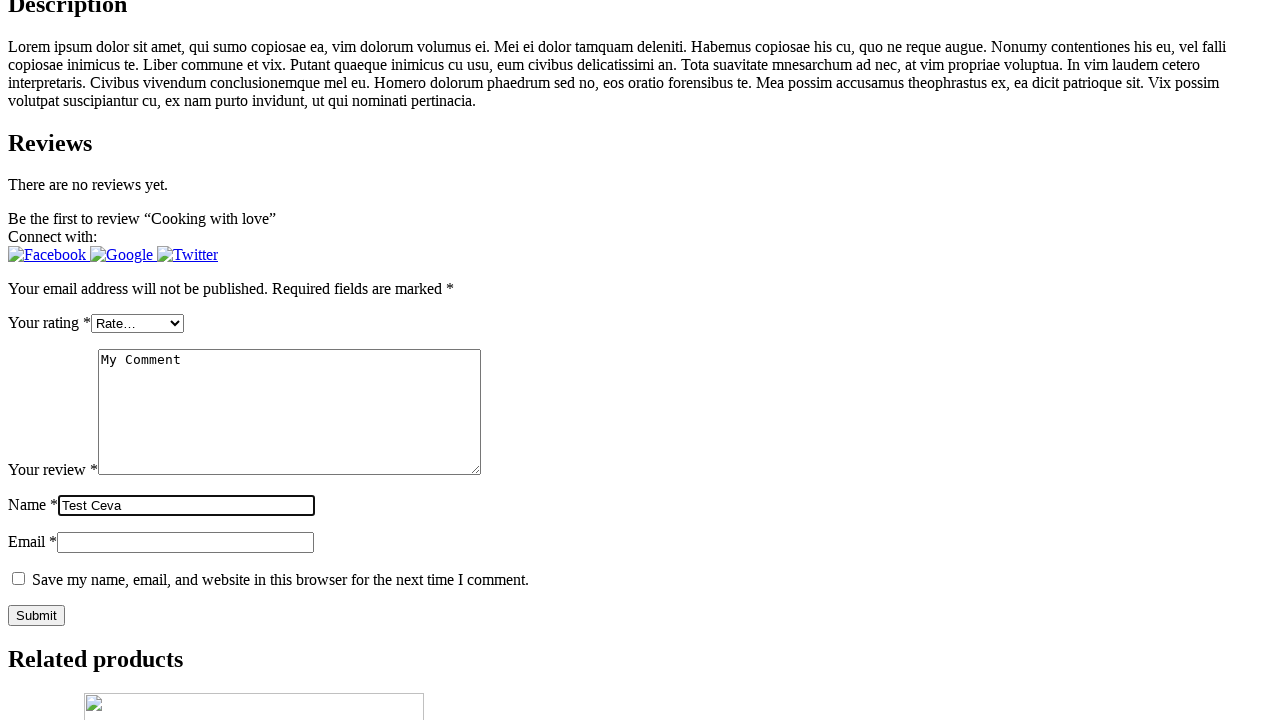

Cleared the author name field on input[name='author']
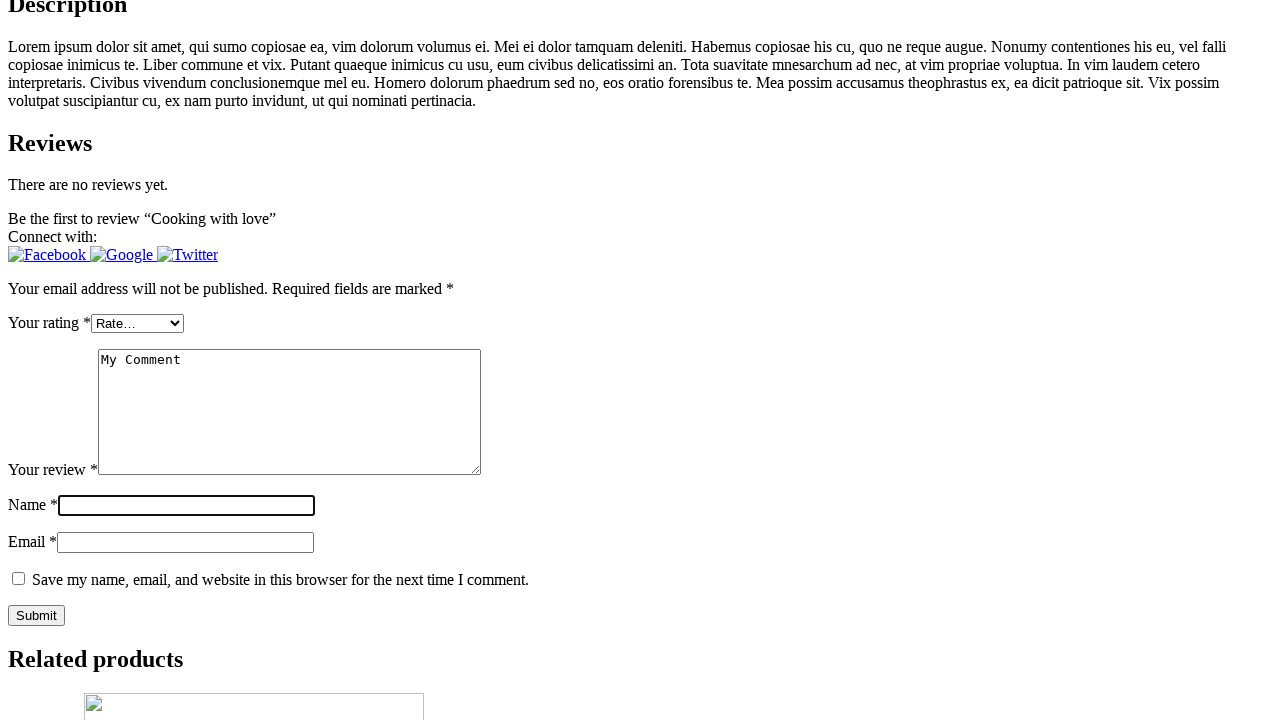

Filled author name field with 'JB' on input[name='author']
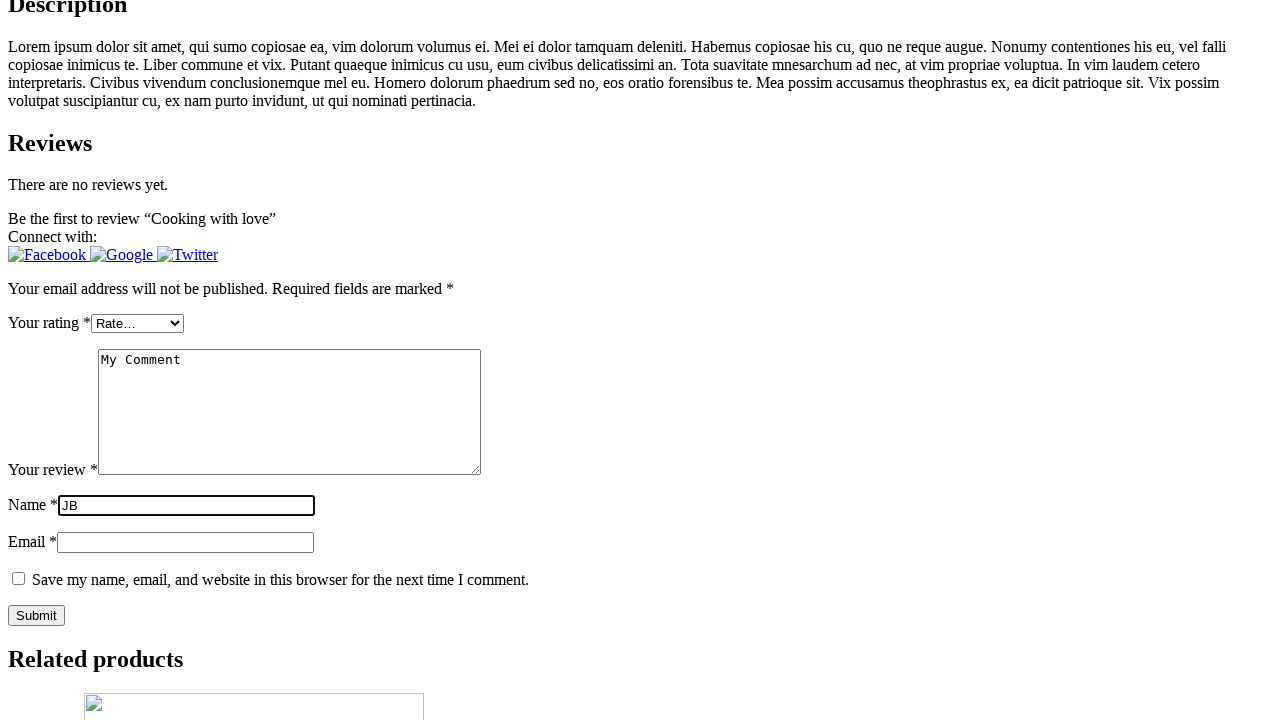

Filled email field with 'test@test.test' on input[type='email']
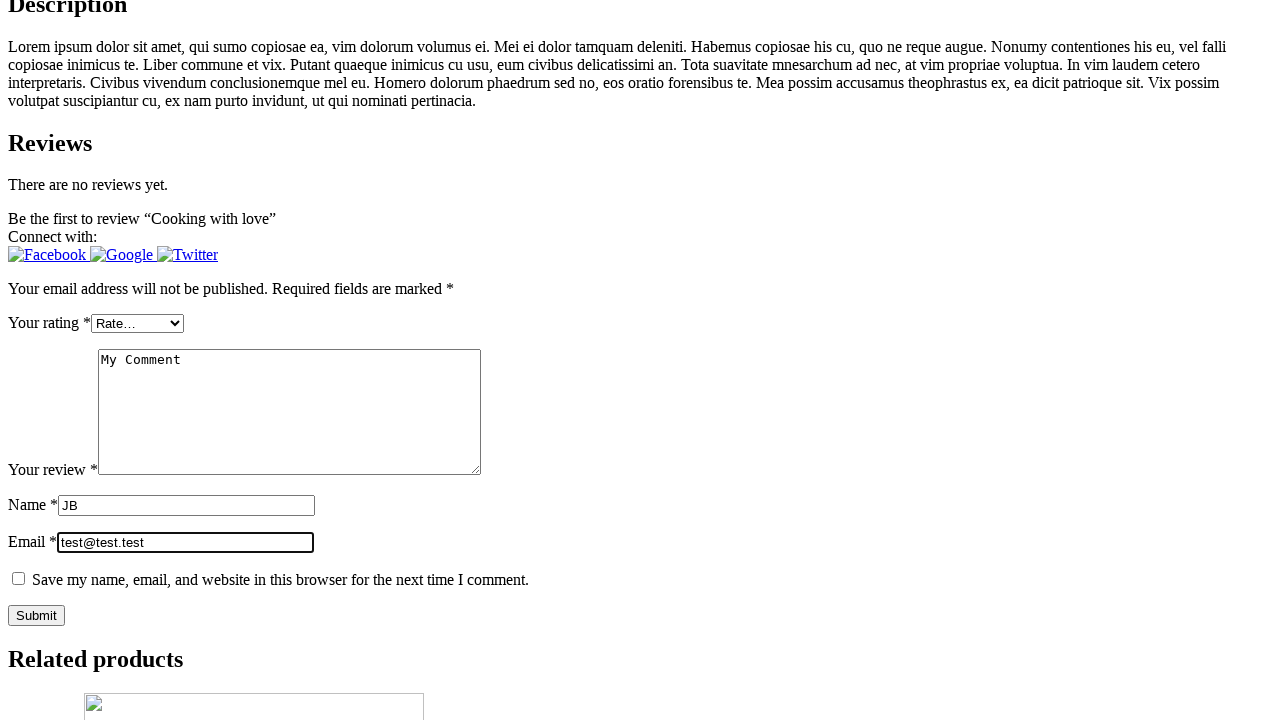

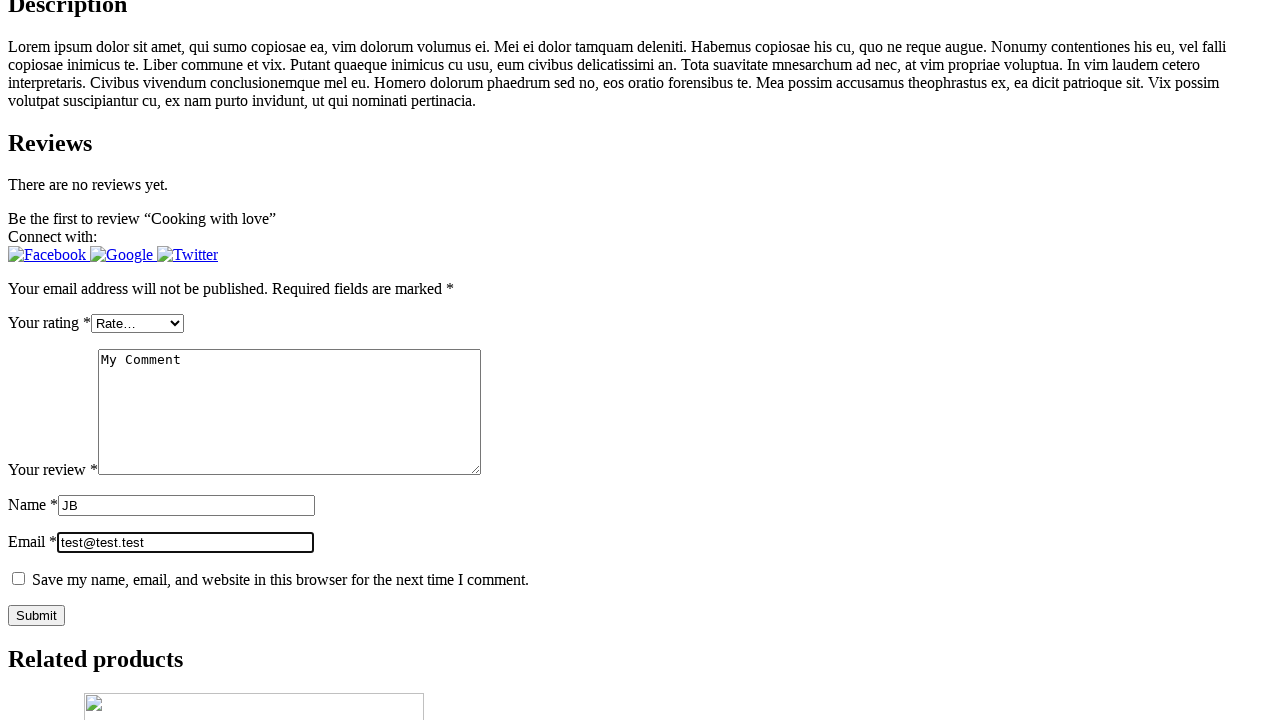